Tests dropdown selection by selecting Greece from country dropdown

Starting URL: https://practice.expandtesting.com/dropdown#google_vignette

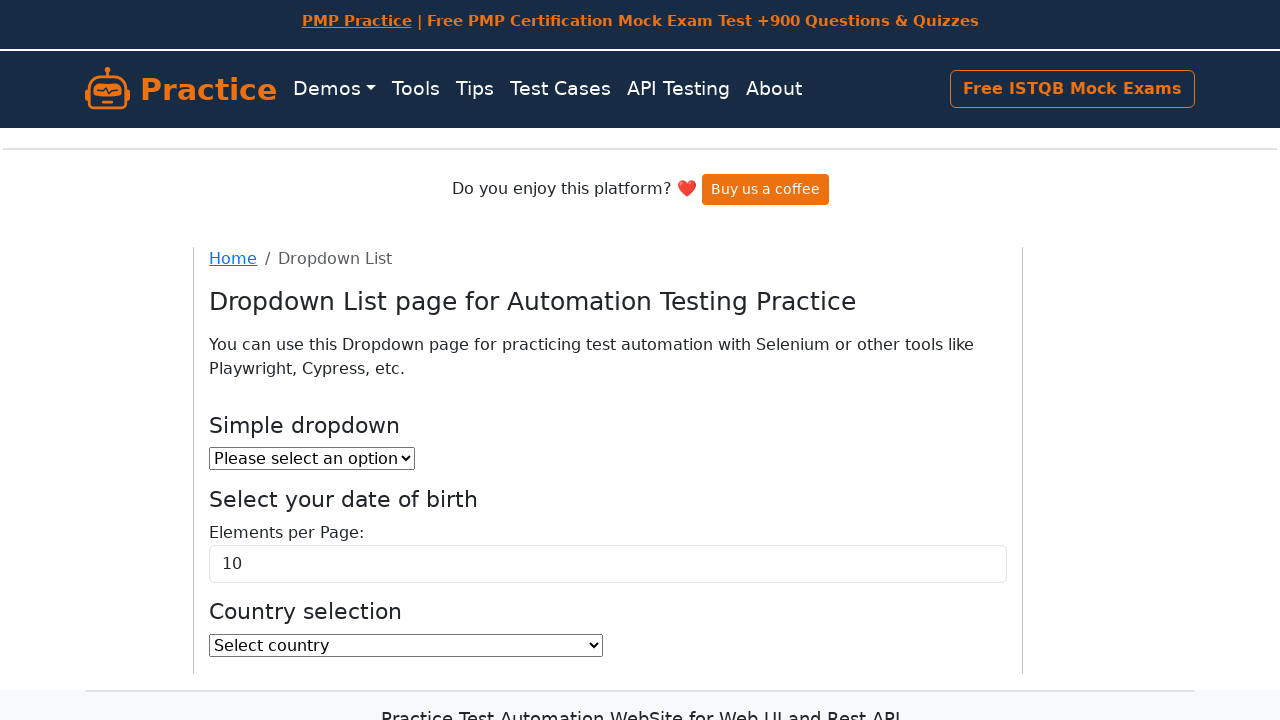

Selected Greece from country dropdown on #country
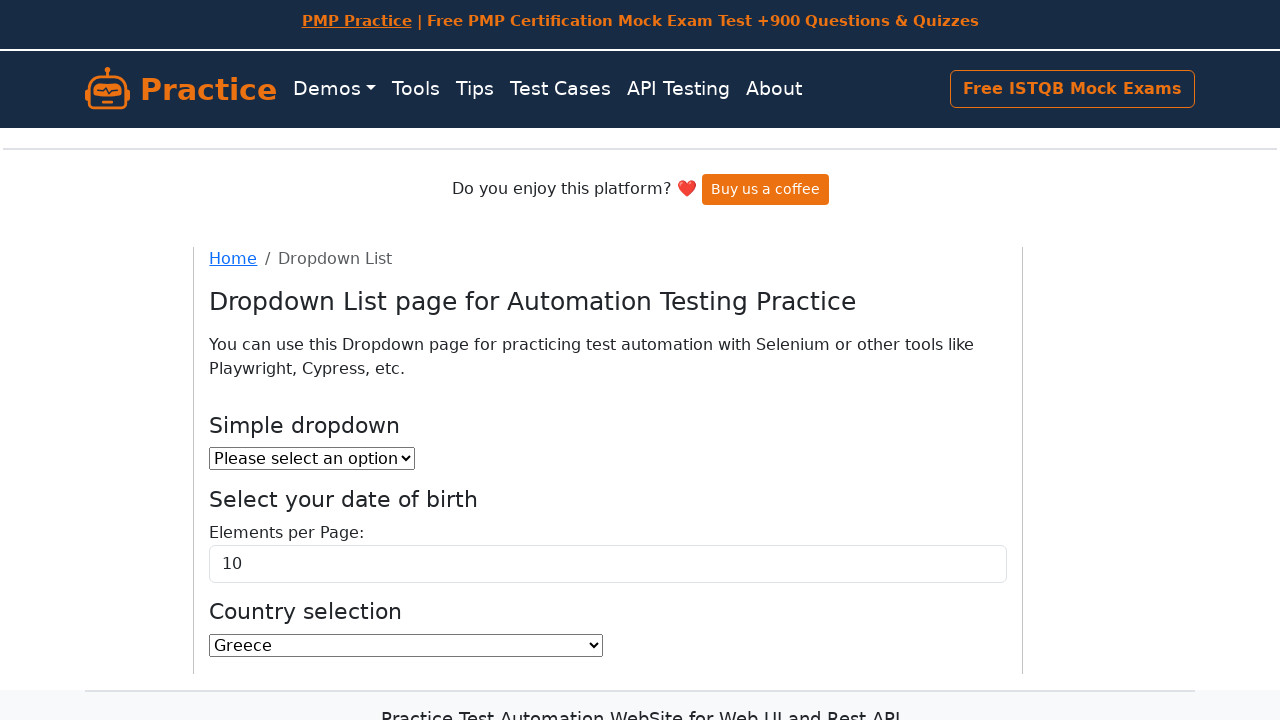

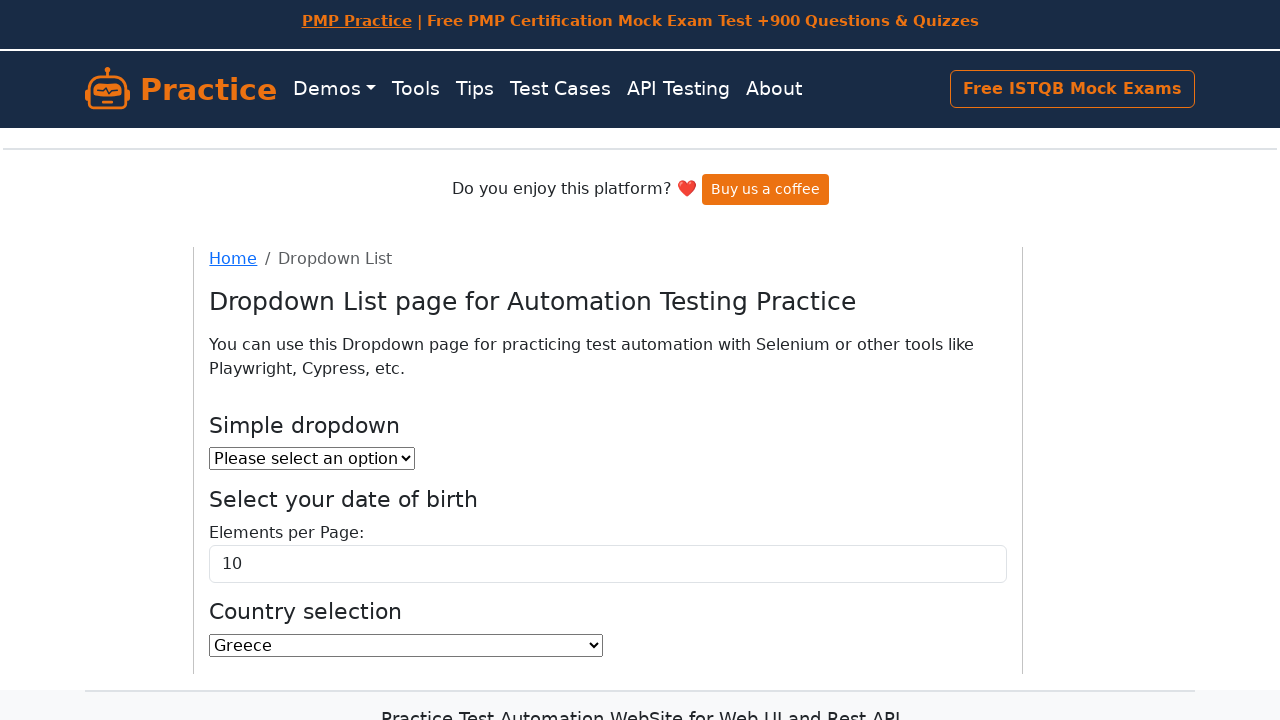